Tests checkbox functionality by verifying the initial state of checkboxes and toggling their selection

Starting URL: https://www.selenium.dev/selenium/web/web-form.html

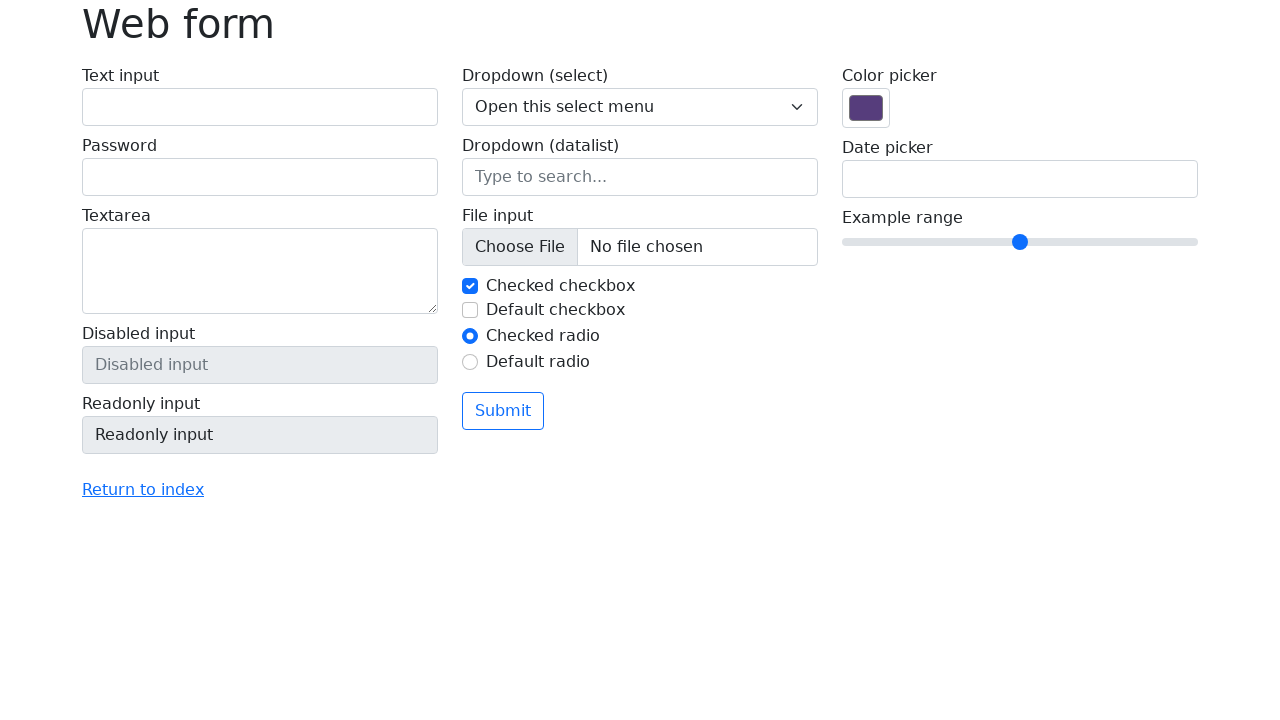

Navigated to web form test page
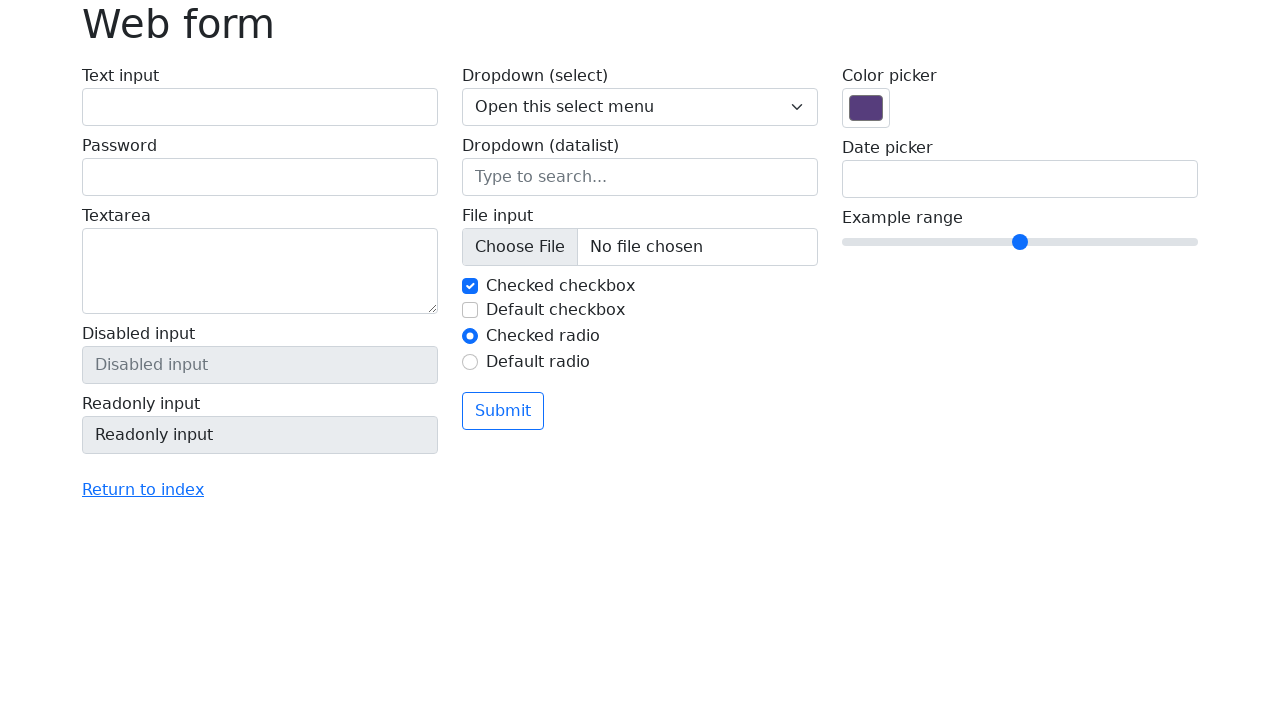

Located checkbox elements by ID
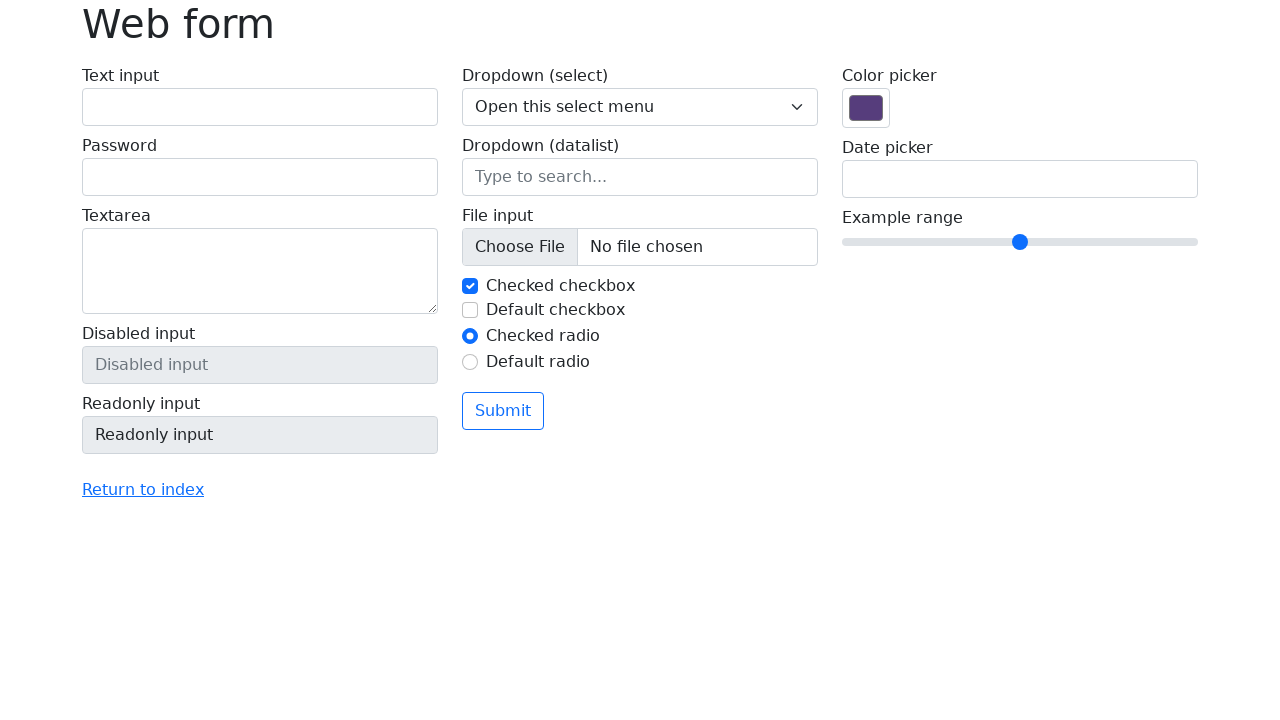

Verified first checkbox is initially checked
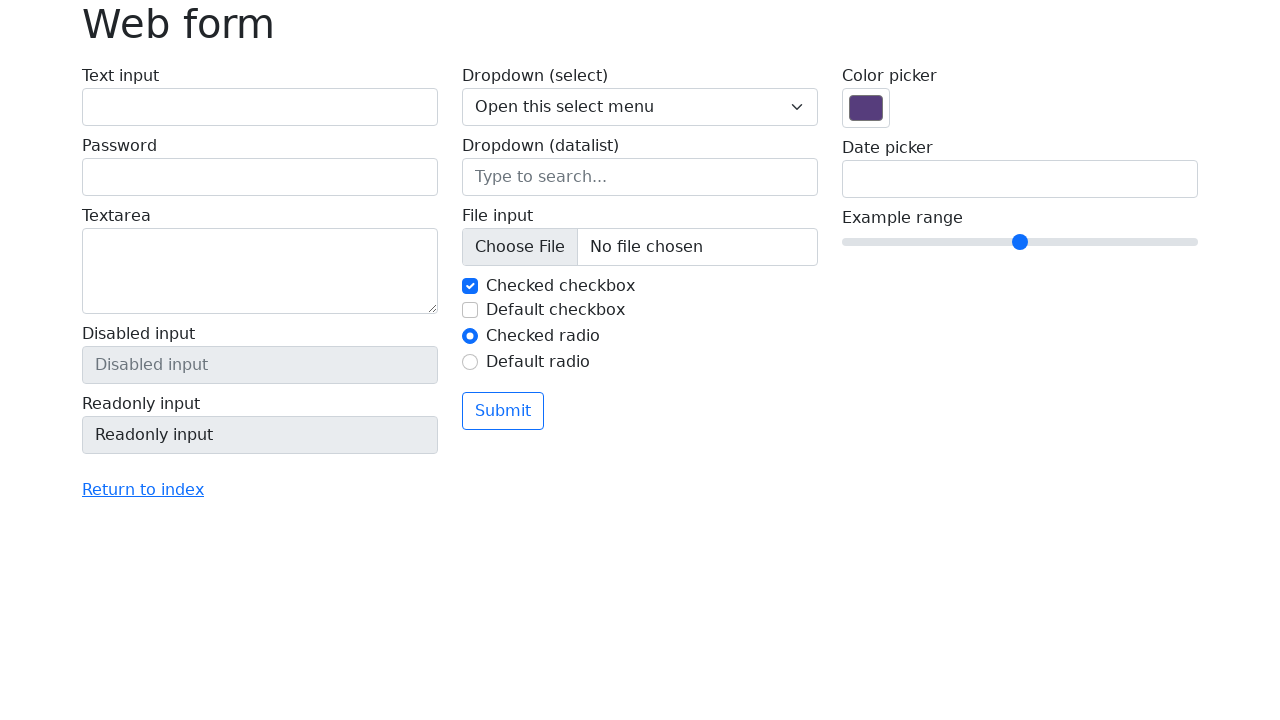

Verified second checkbox is initially unchecked
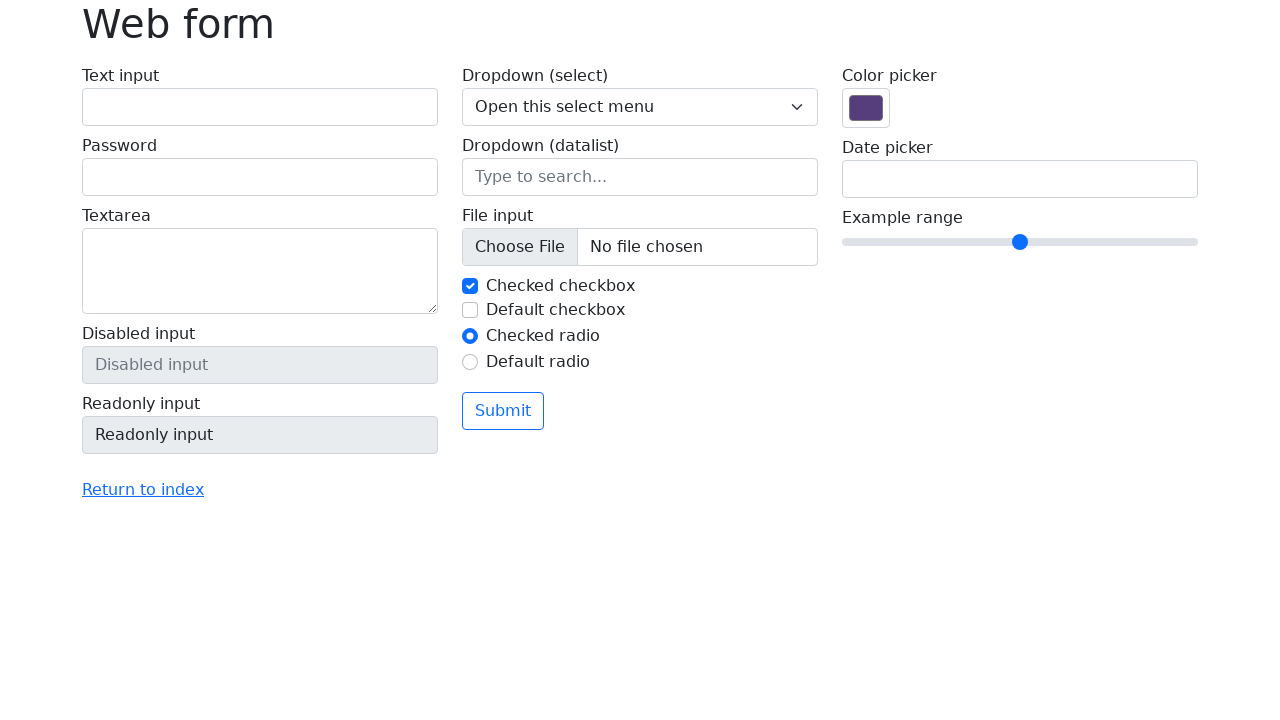

Clicked the second checkbox to select it at (470, 310) on #my-check-2
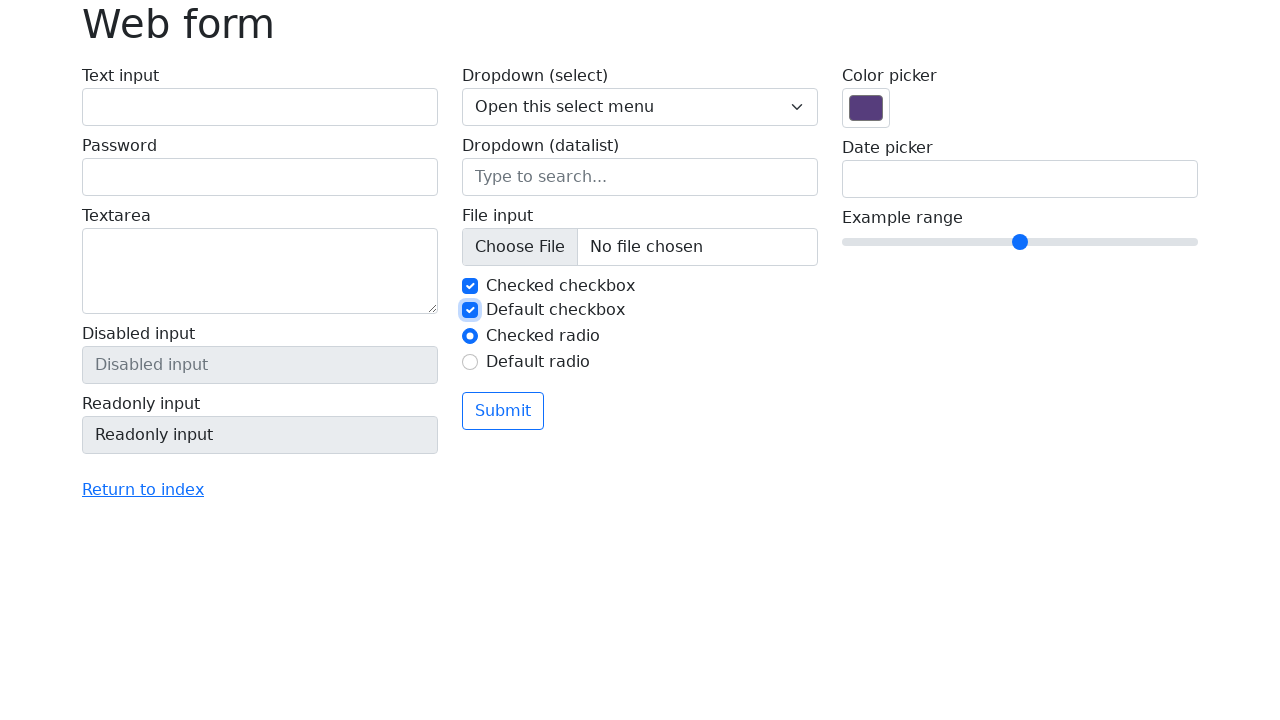

Verified second checkbox is now checked after click
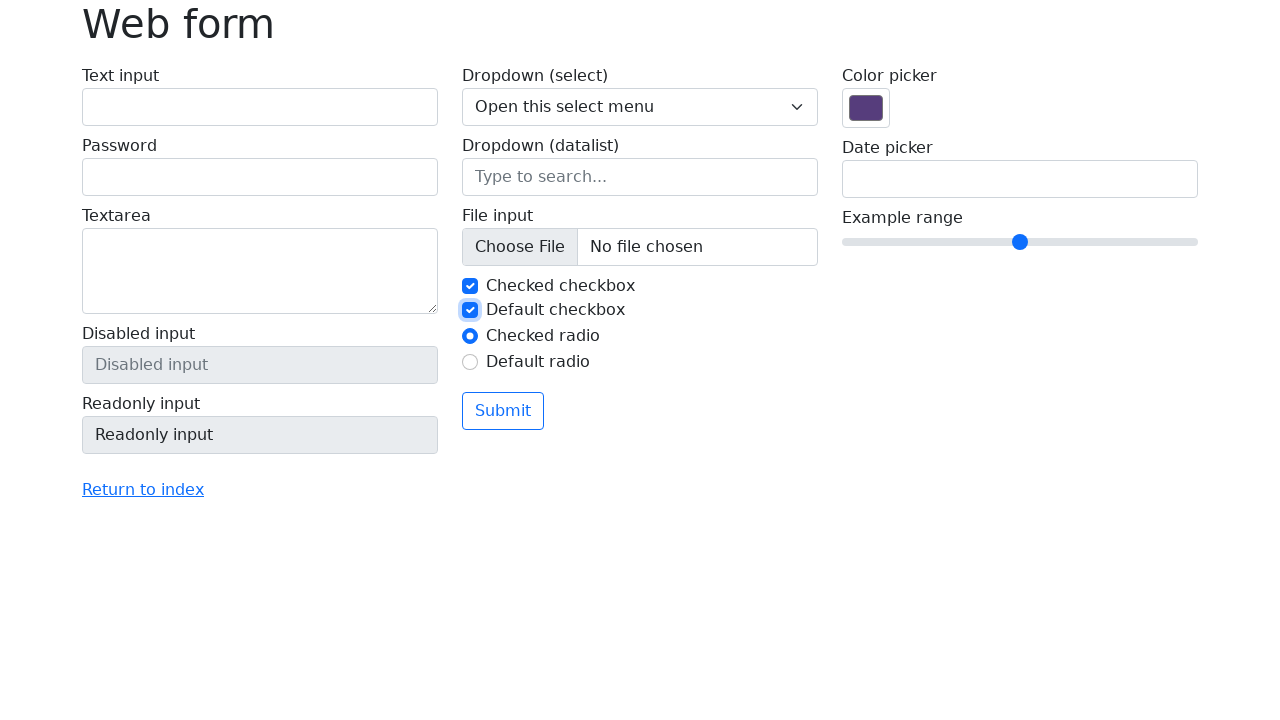

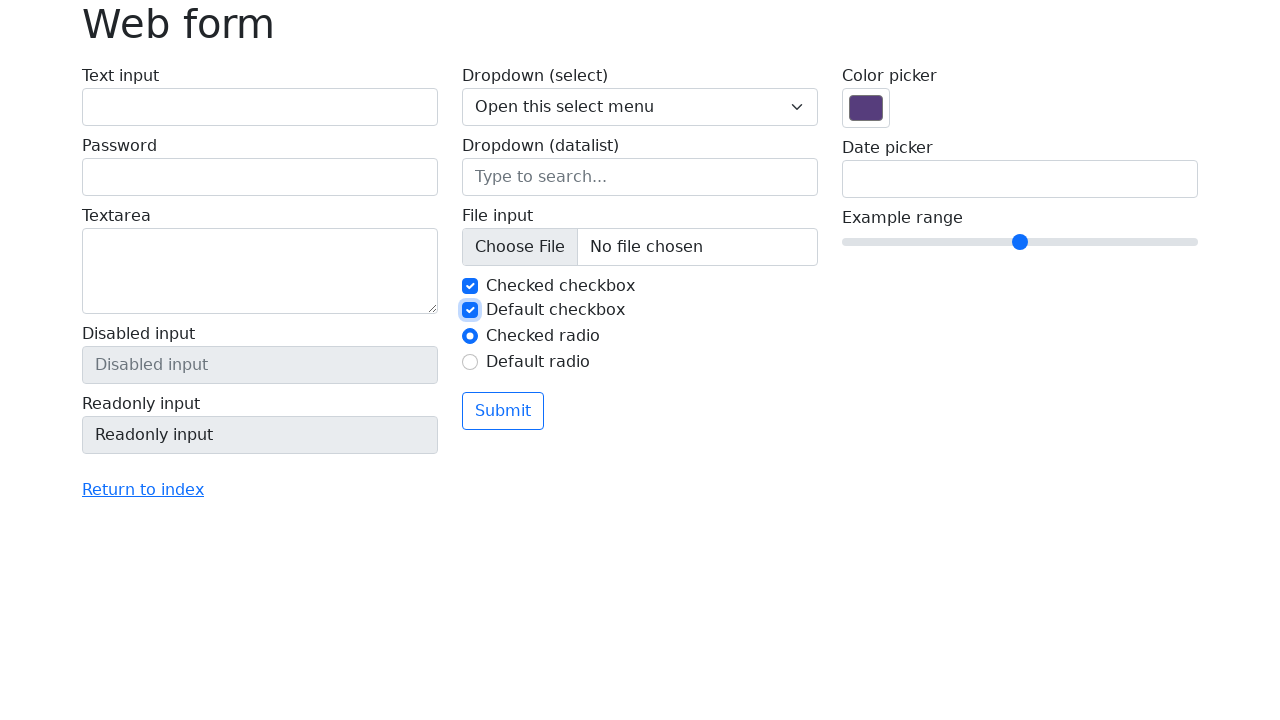